Navigates to the Salvia Med UK website and clicks on the fourth item in the Events section navigation menu.

Starting URL: https://salviamed.co.uk/

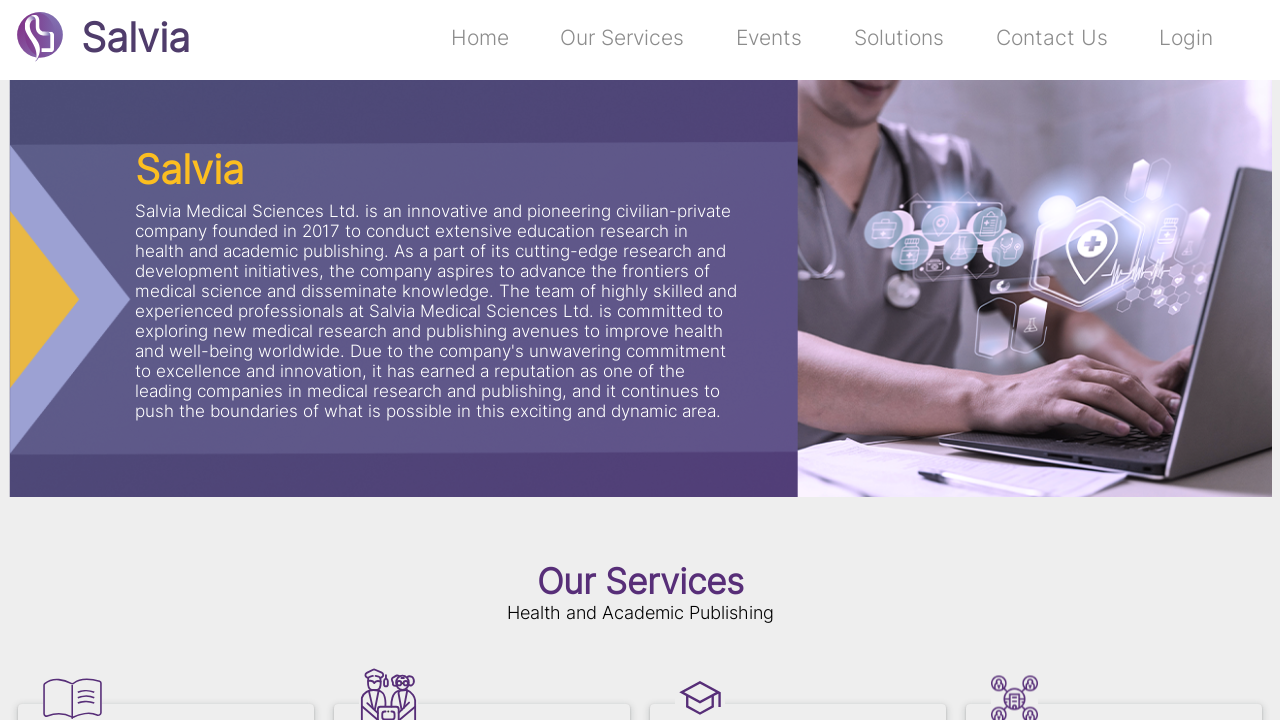

Events section loaded
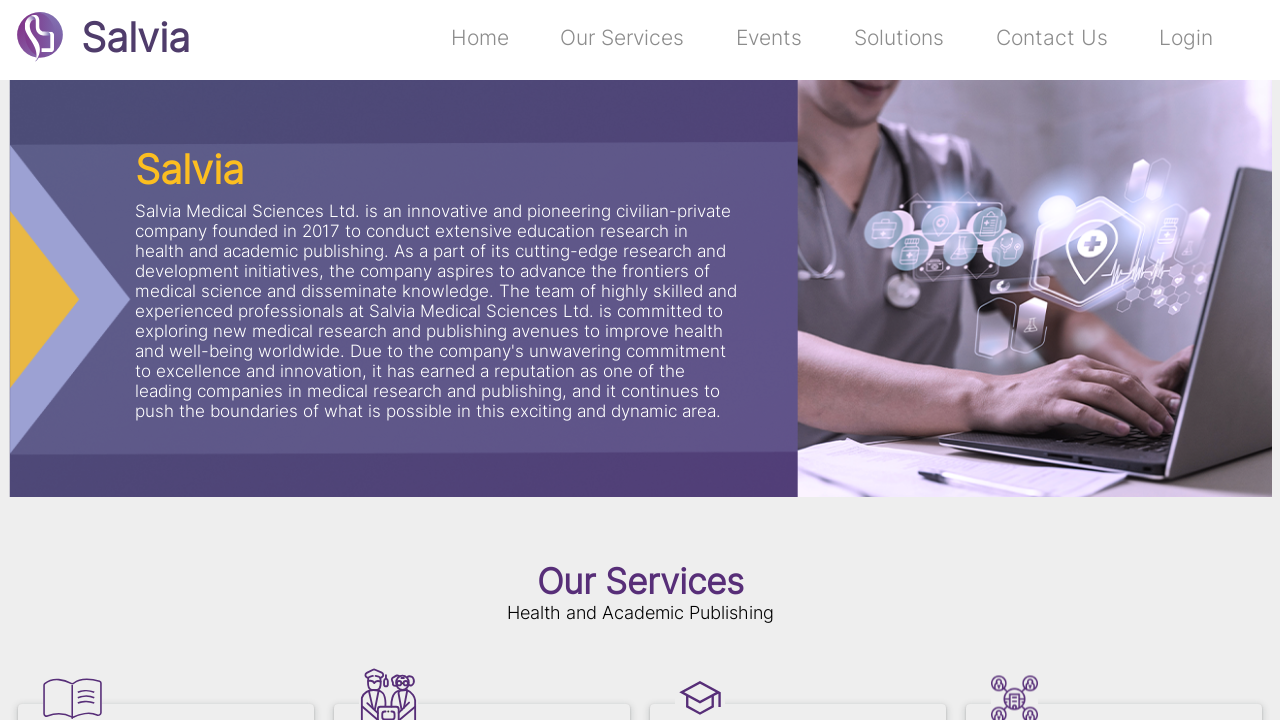

Clicked on the fourth item in the Events section navigation menu at (868, 324) on xpath=//*[@id='Events']/div/ul/li[4]/div/a
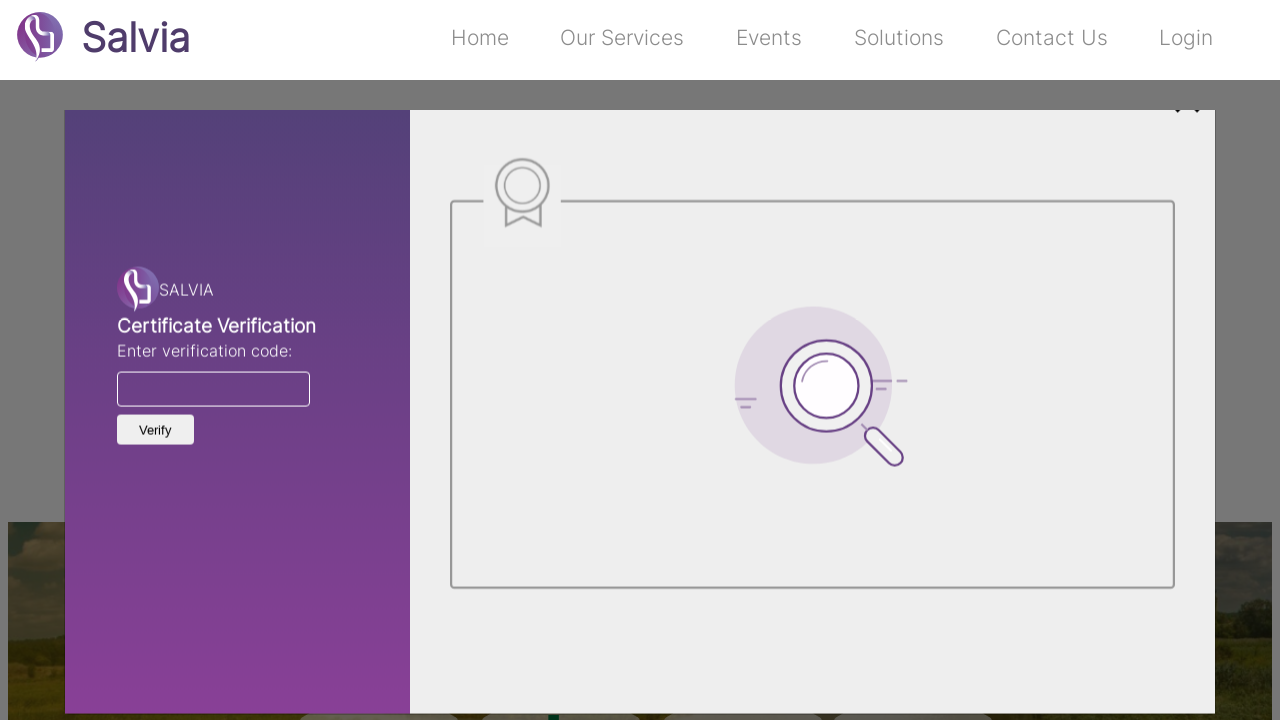

Page navigation and content loading completed
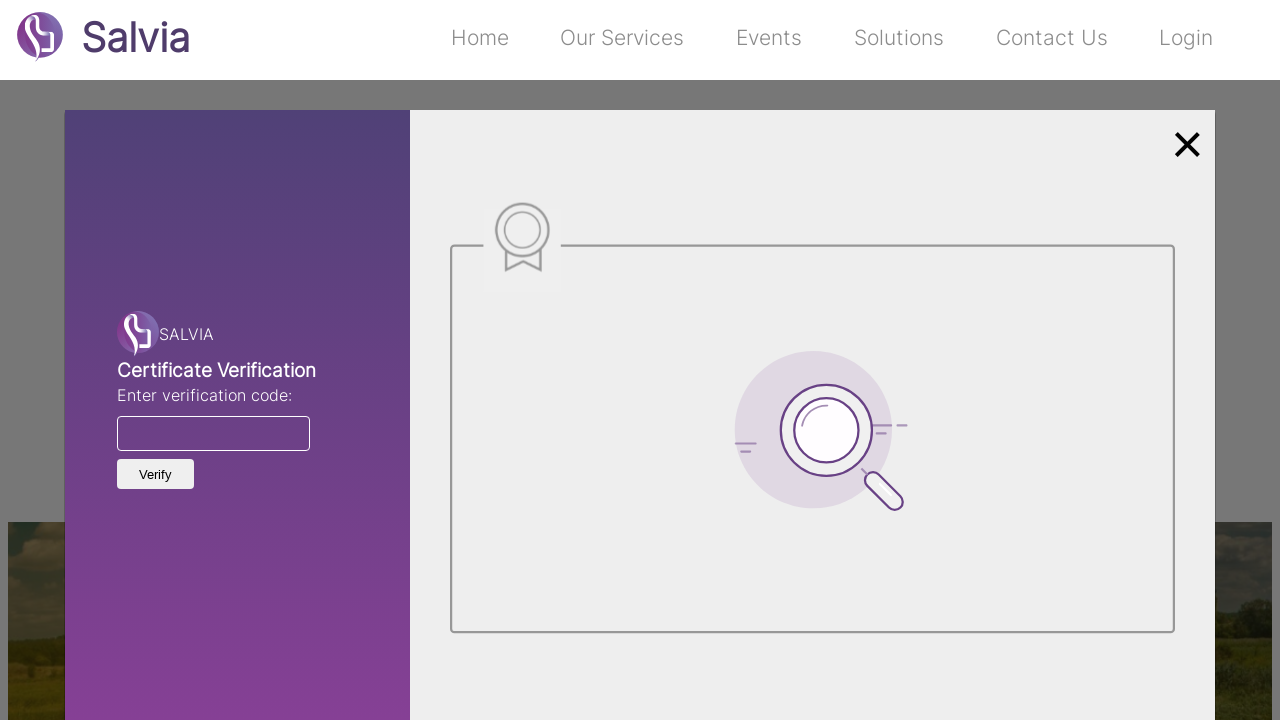

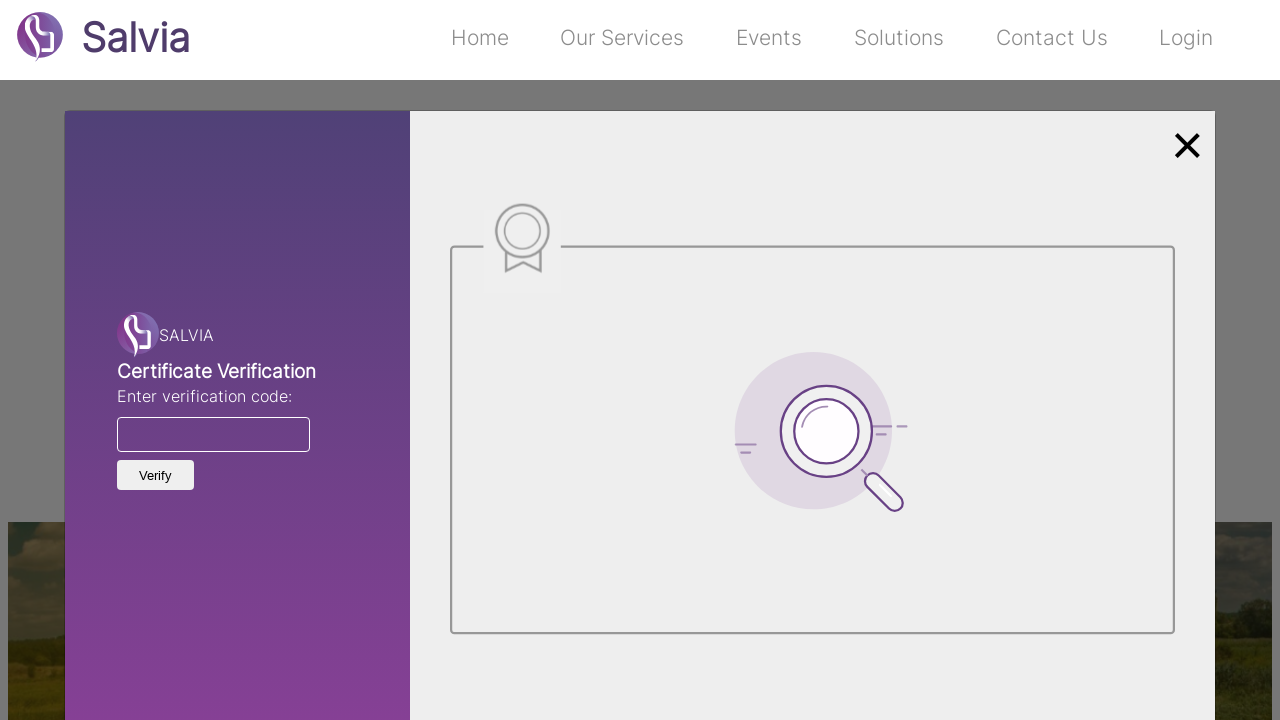